Tests drag and drop functionality by dragging a draggable element onto a droppable target within an iframe on the jQueryUI demo page.

Starting URL: https://jqueryui.com/droppable/

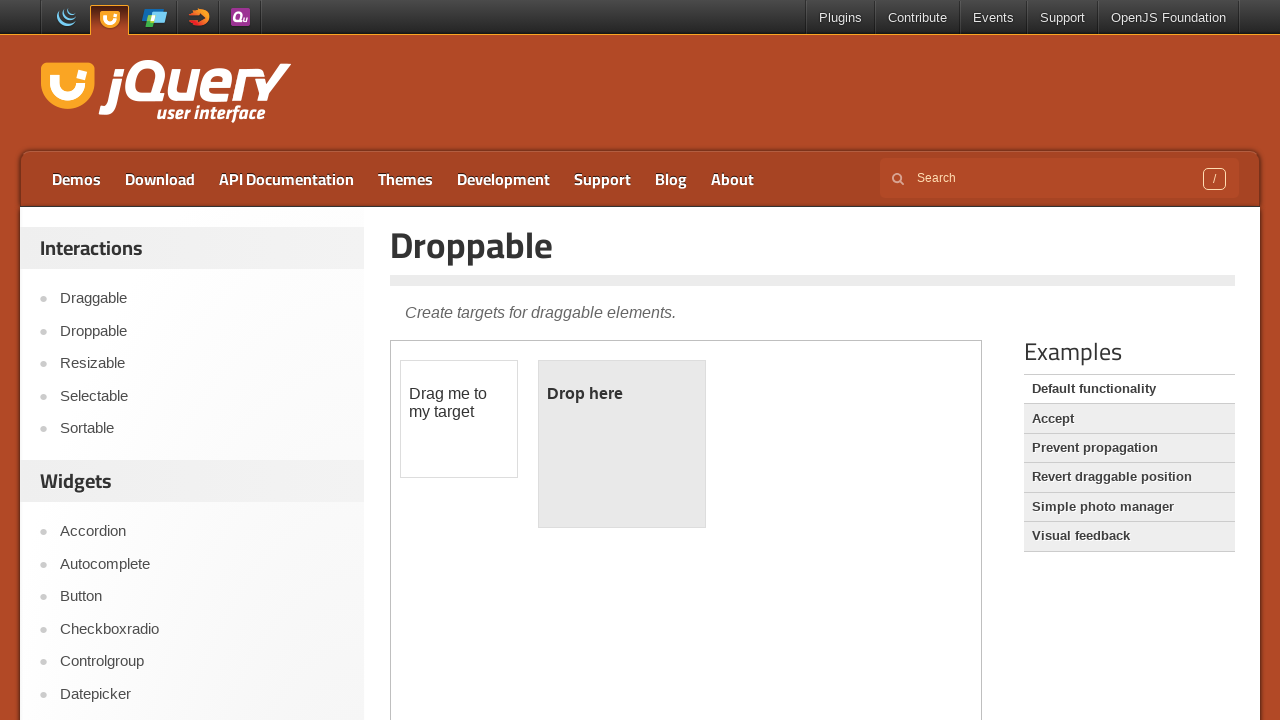

Located the demo-frame iframe containing drag and drop elements
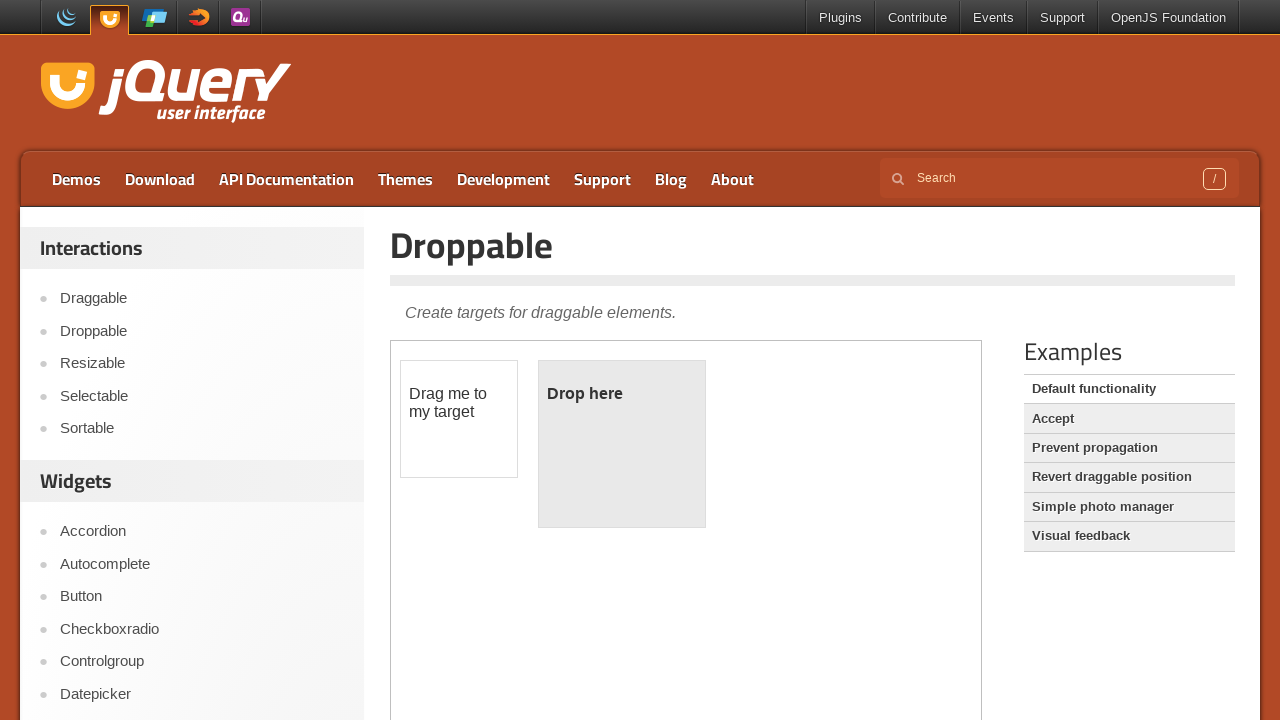

Located the draggable element with id 'draggable'
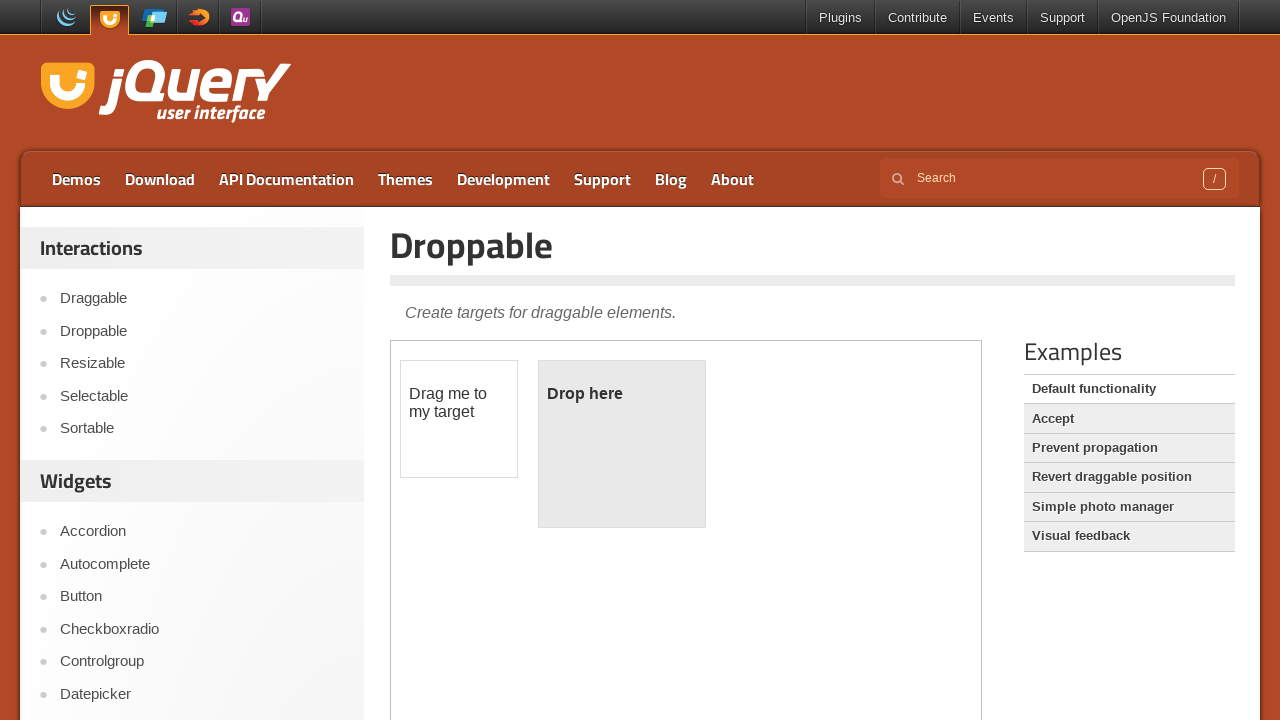

Located the droppable target element with id 'droppable'
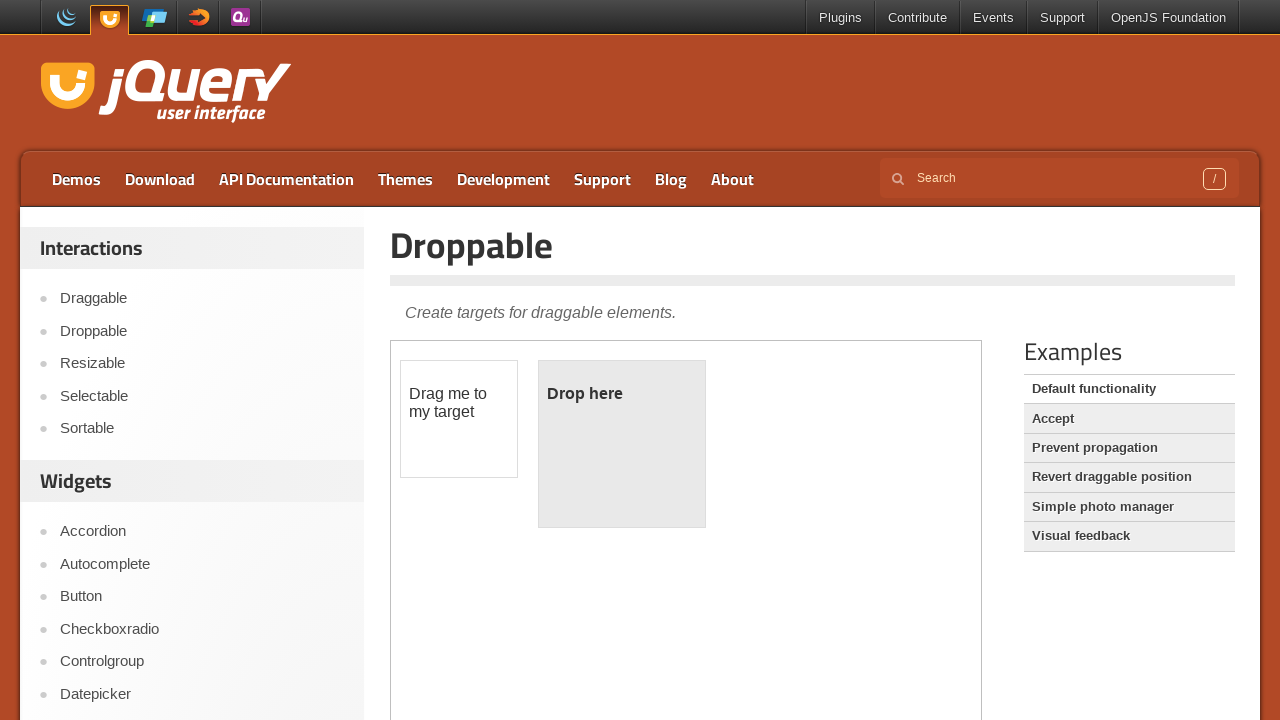

Dragged the draggable element onto the droppable target at (622, 444)
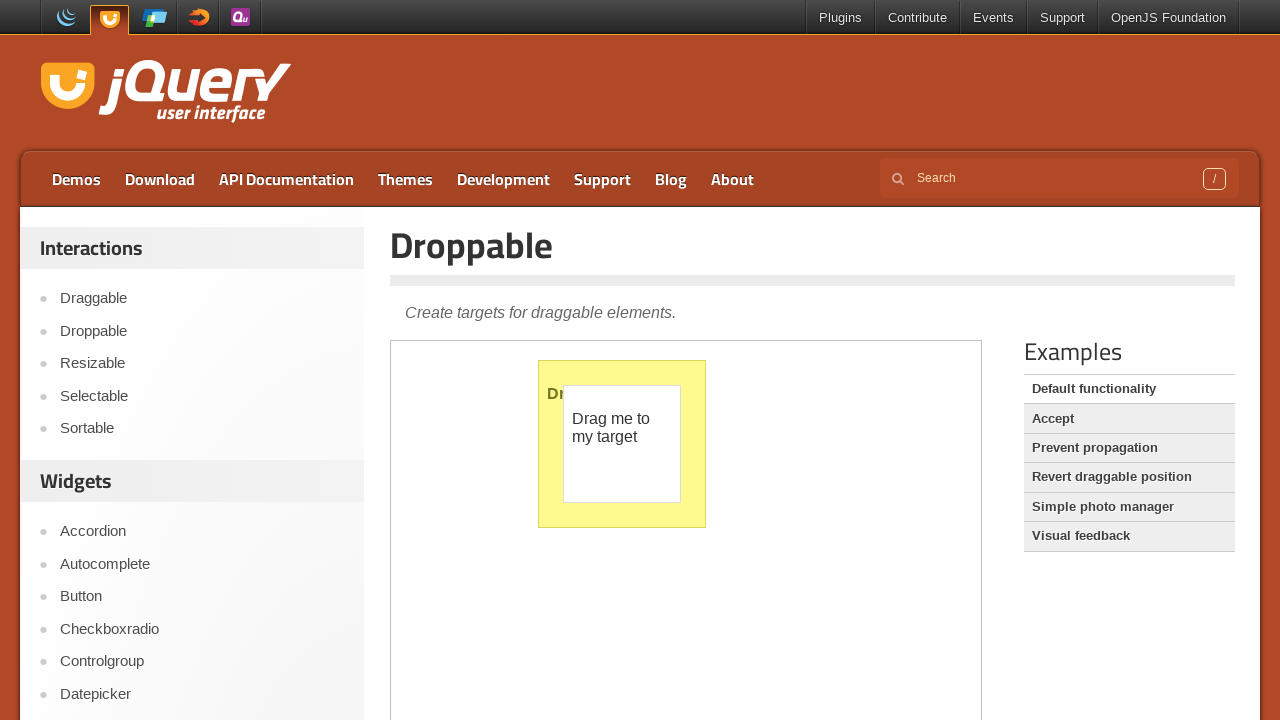

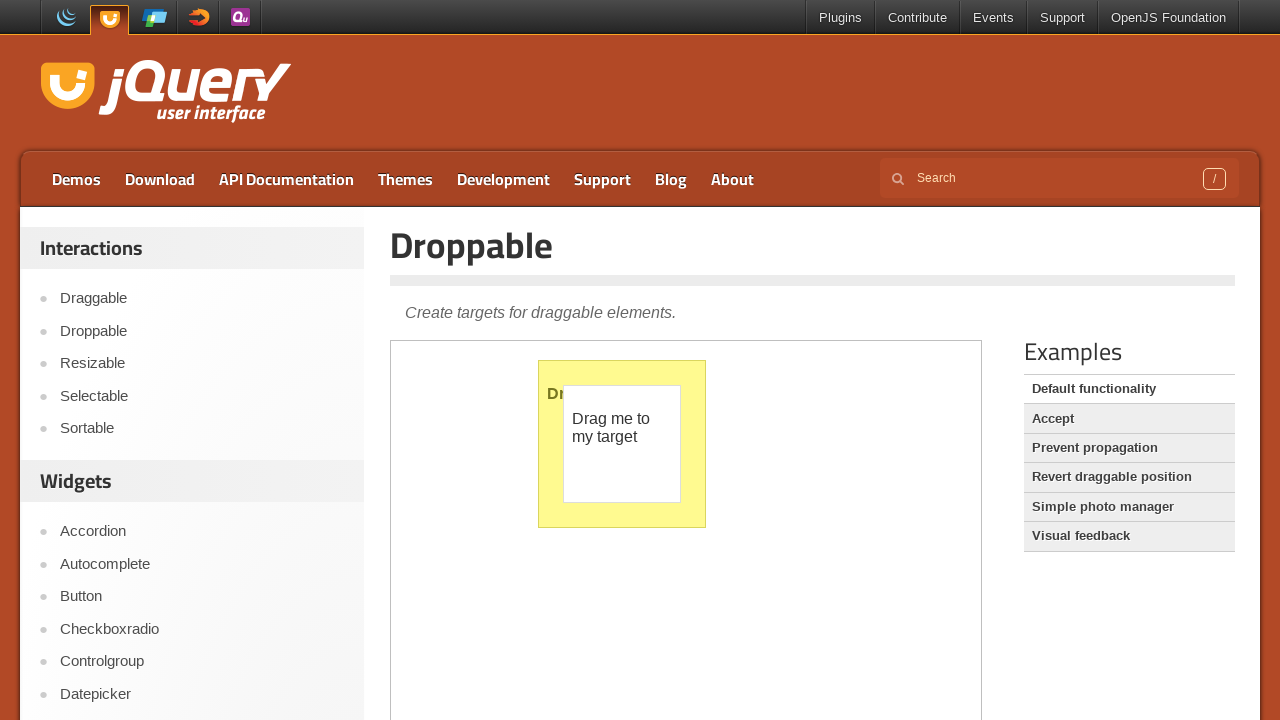